Tests search functionality by searching for "Python" and verifying results appear

Starting URL: https://www.python.org/

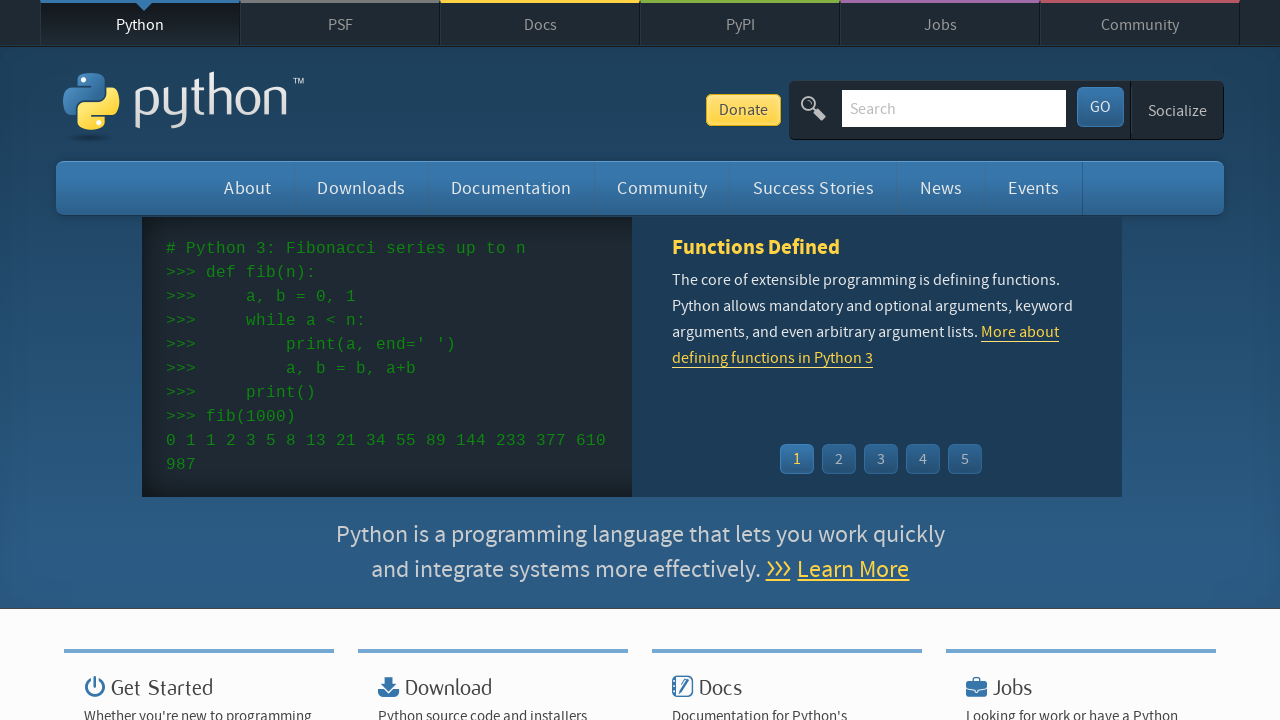

Located search field element
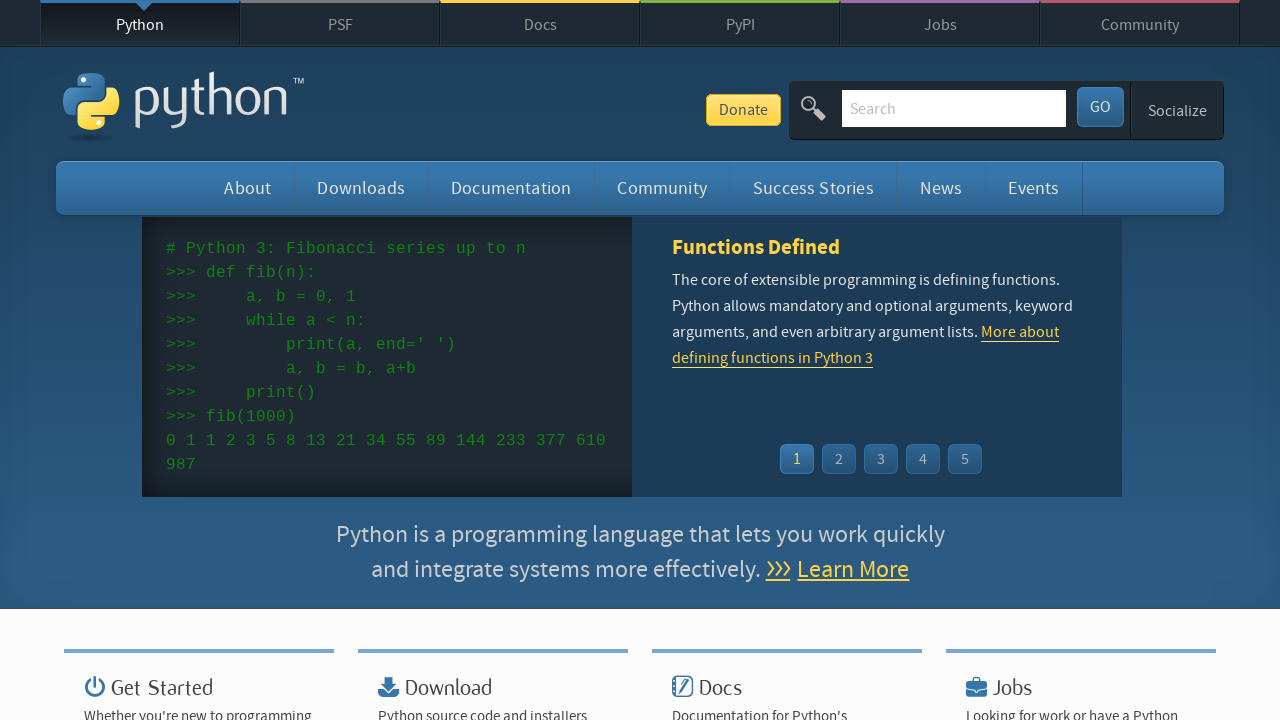

Filled search field with 'Python' on #id-search-field
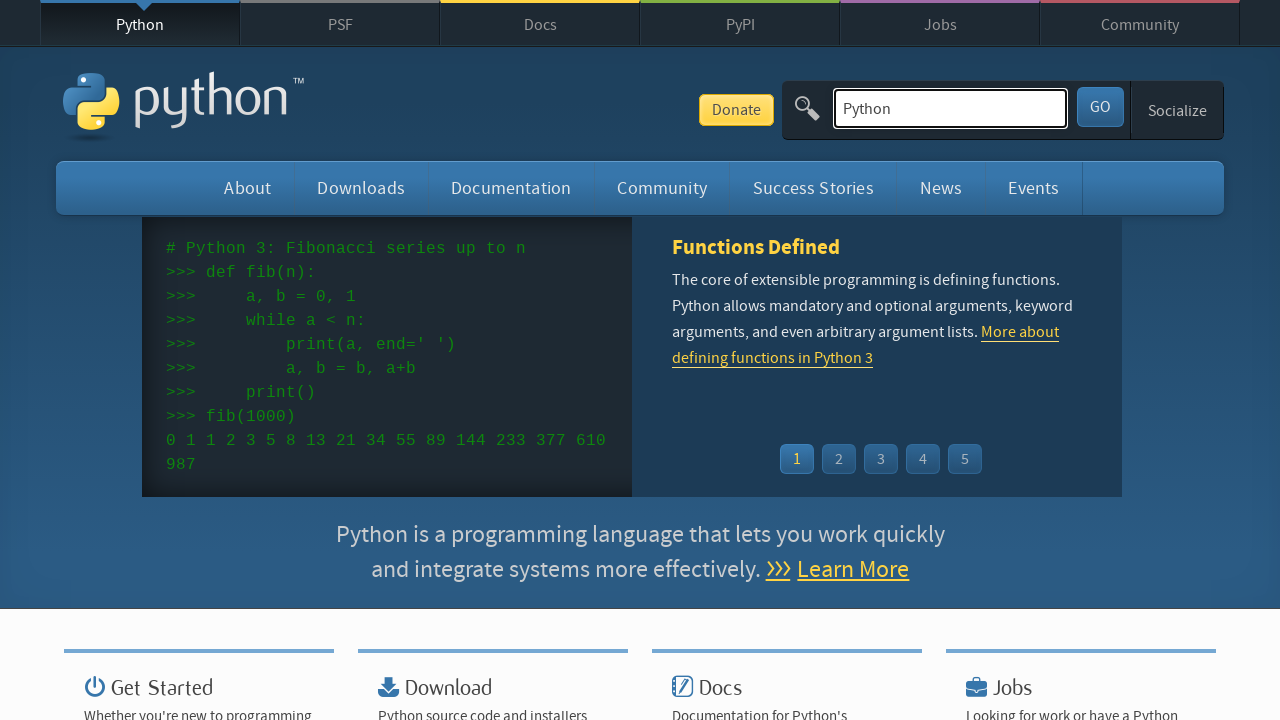

Pressed Enter to submit search on #id-search-field
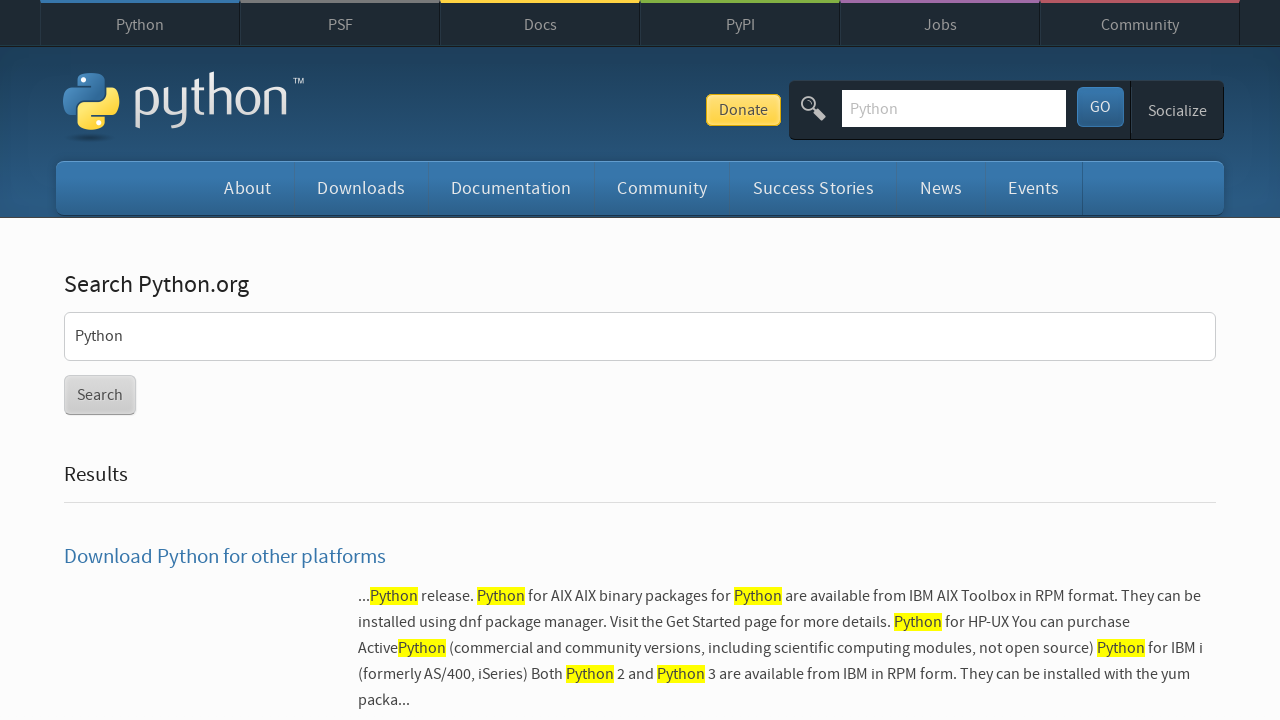

Search results loaded and visible
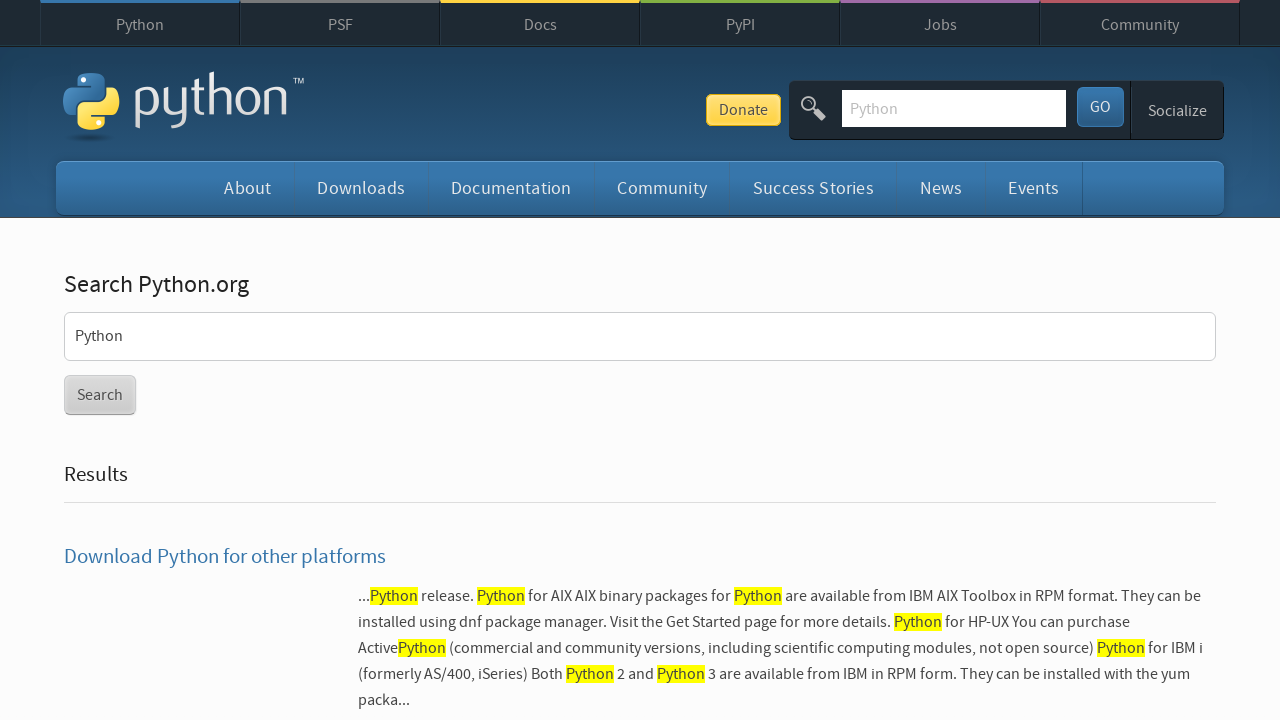

Located search results list
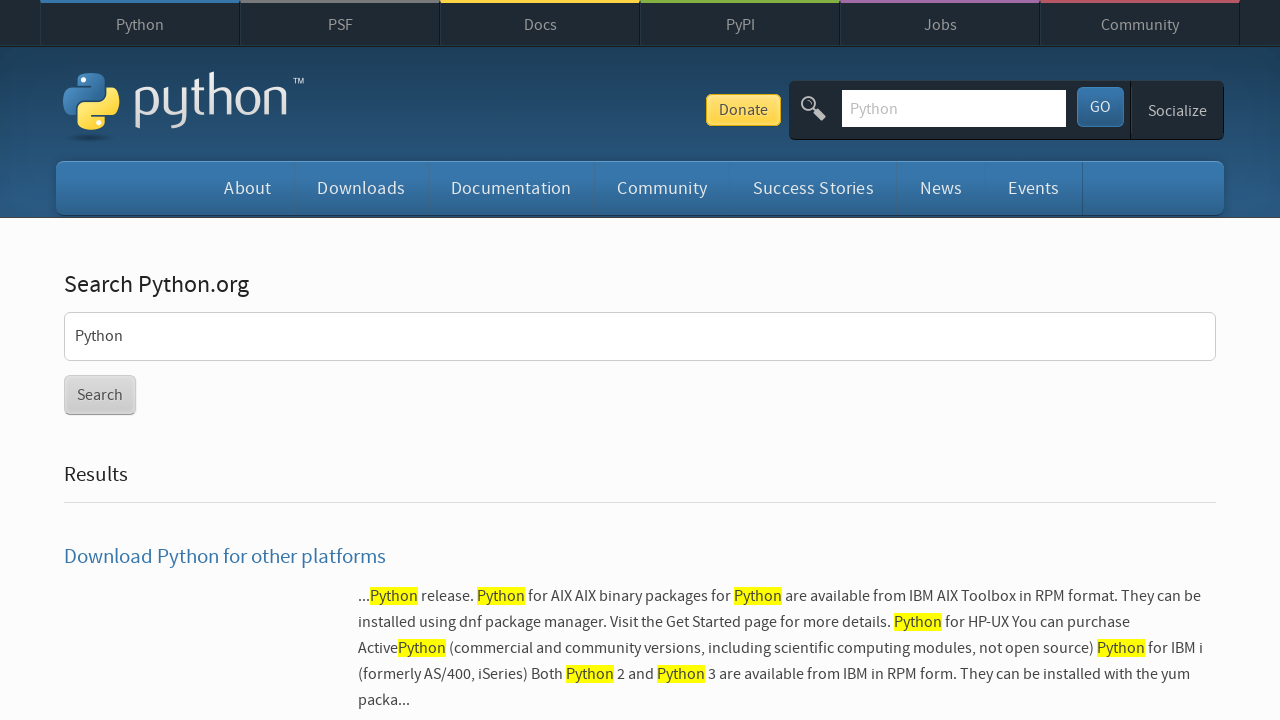

Verified search results found - assertion passed
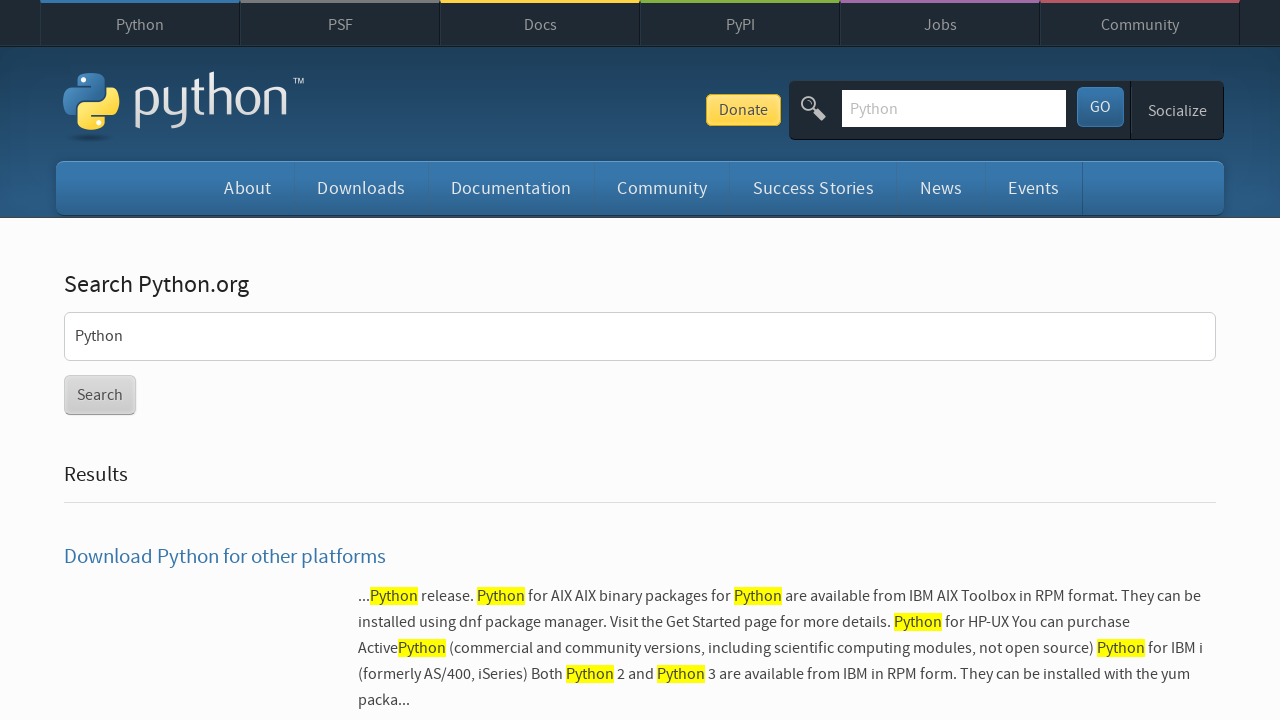

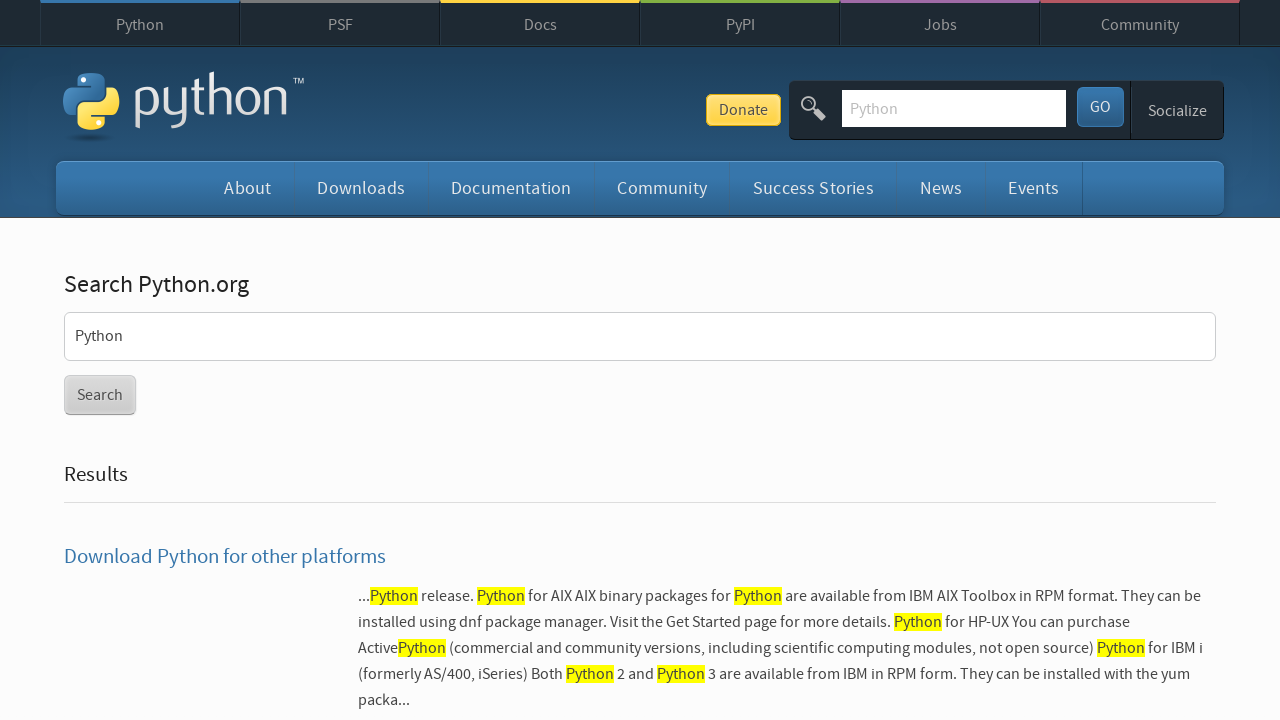